Tests canceling an edit operation on a task while in the Active filter view by pressing Escape

Starting URL: https://todomvc4tasj.herokuapp.com/

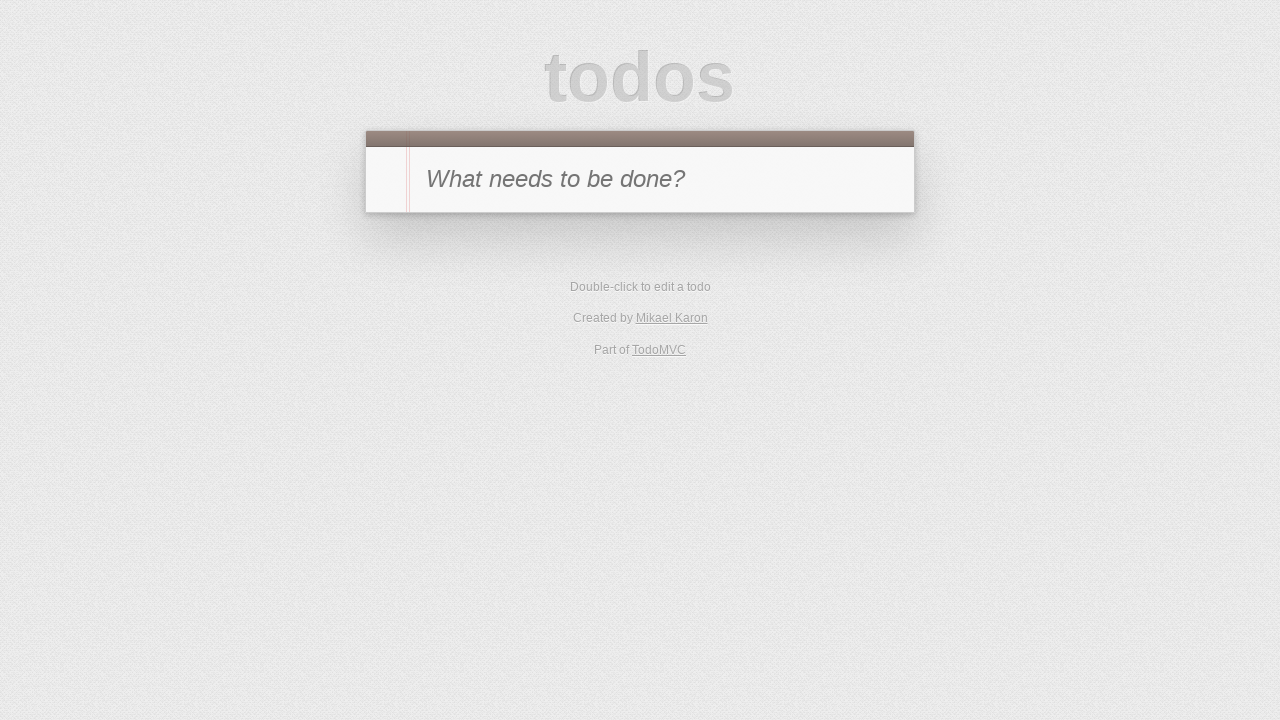

Filled new task field with '1' on #new-todo
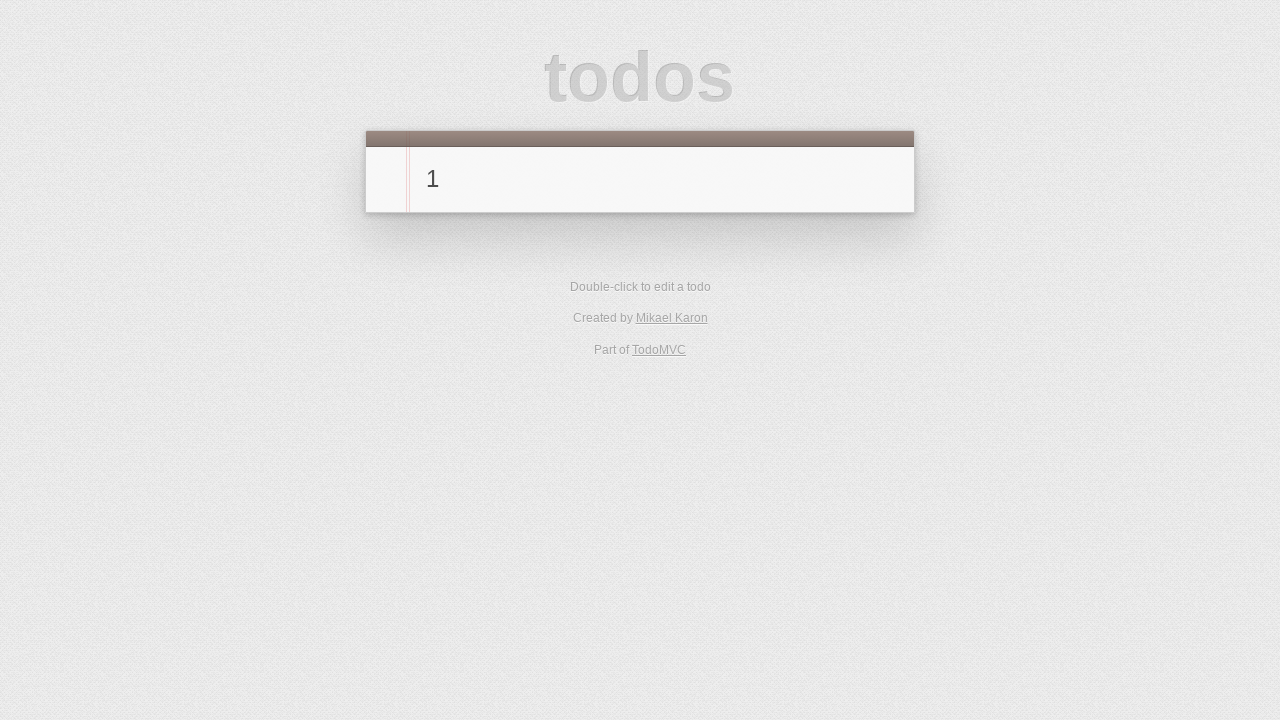

Pressed Enter to add task '1' on #new-todo
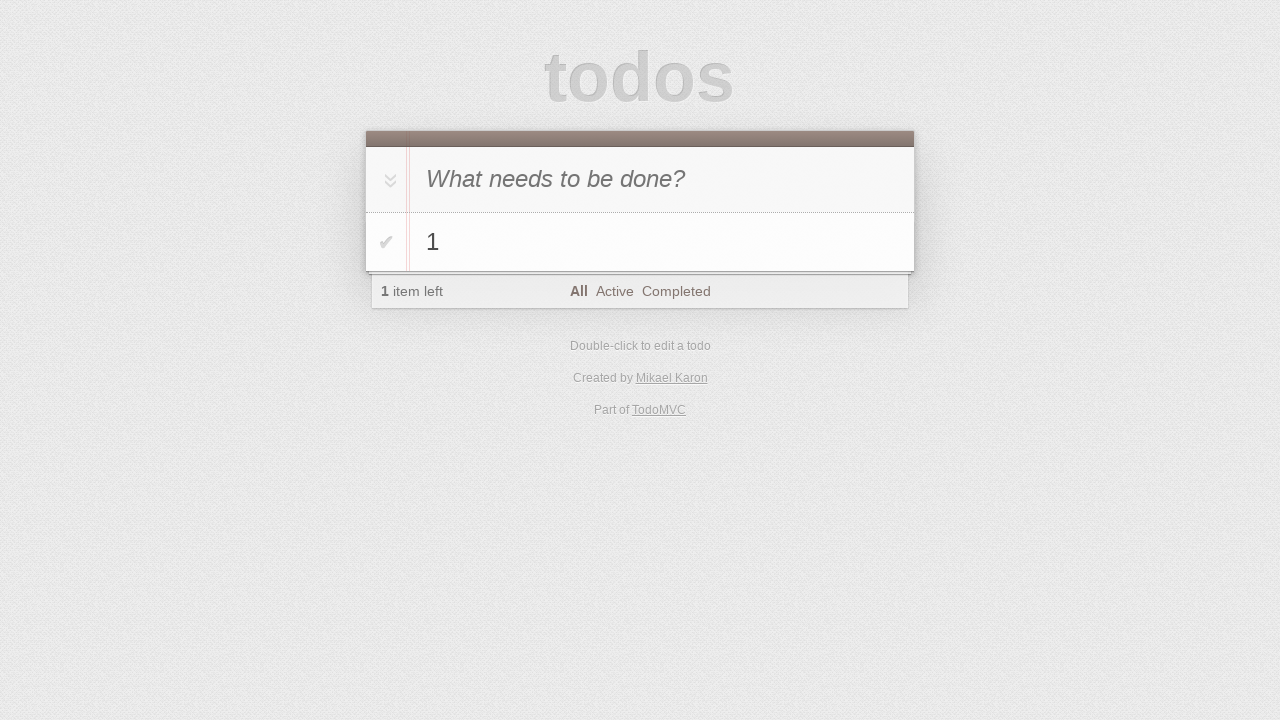

Filled new task field with '2' on #new-todo
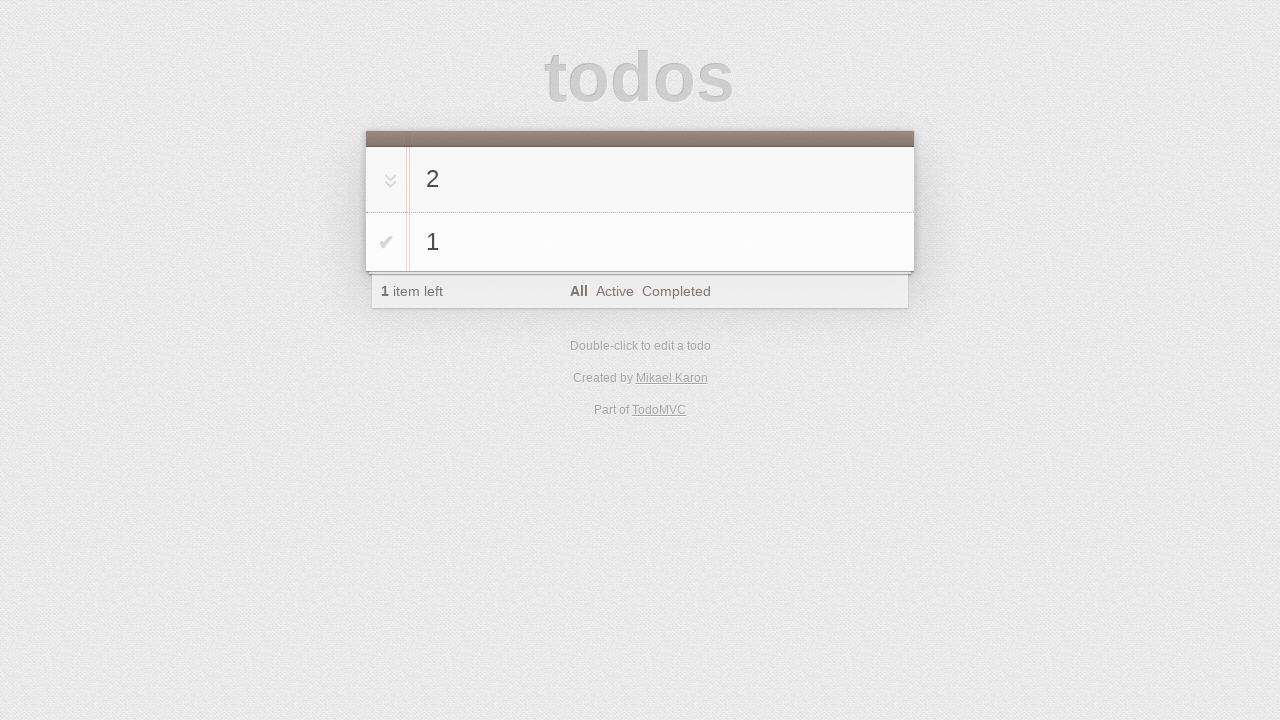

Pressed Enter to add task '2' on #new-todo
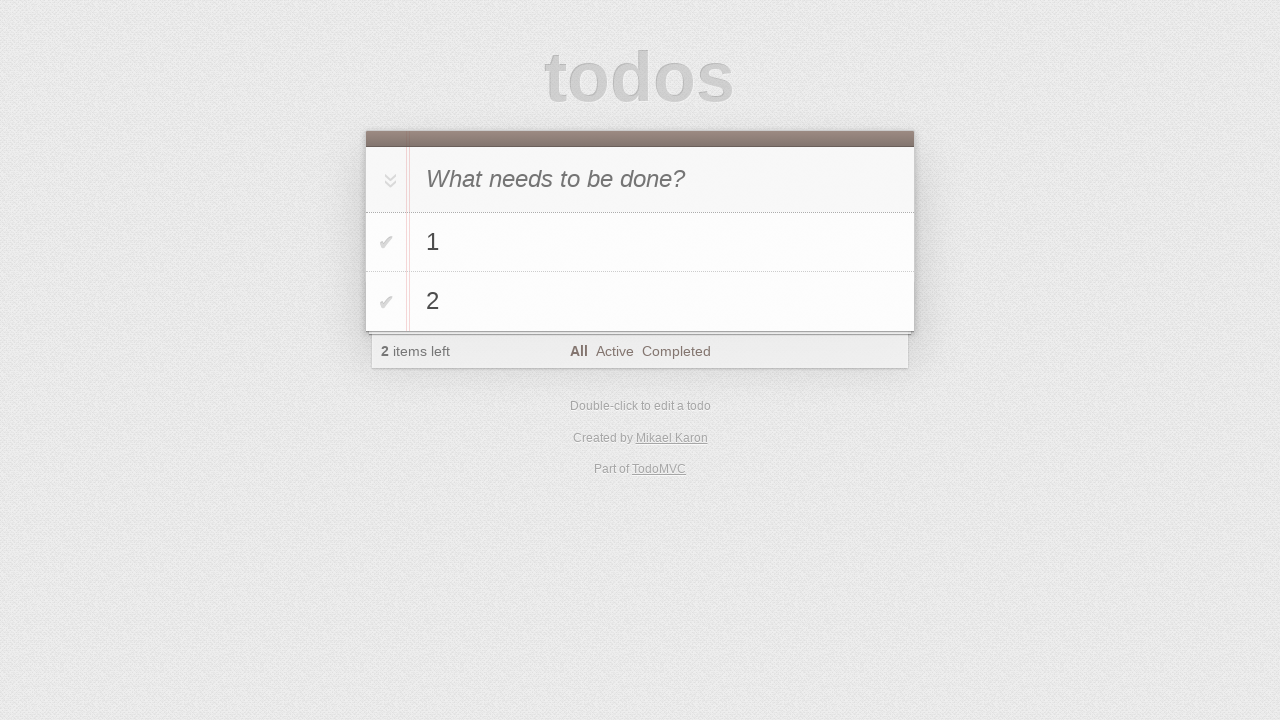

Clicked Active filter to view active tasks at (614, 351) on #filters li:has-text('Active')
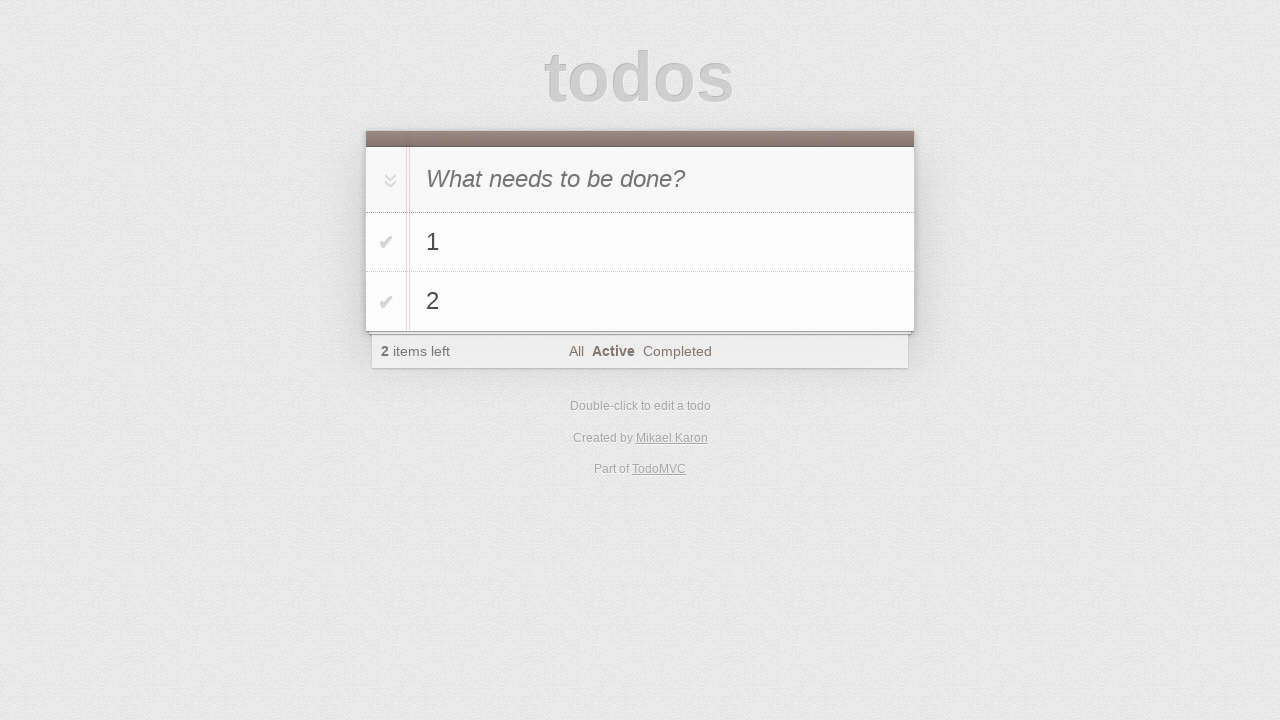

Double-clicked task '2' to enter edit mode at (640, 302) on #todo-list li:has-text('2')
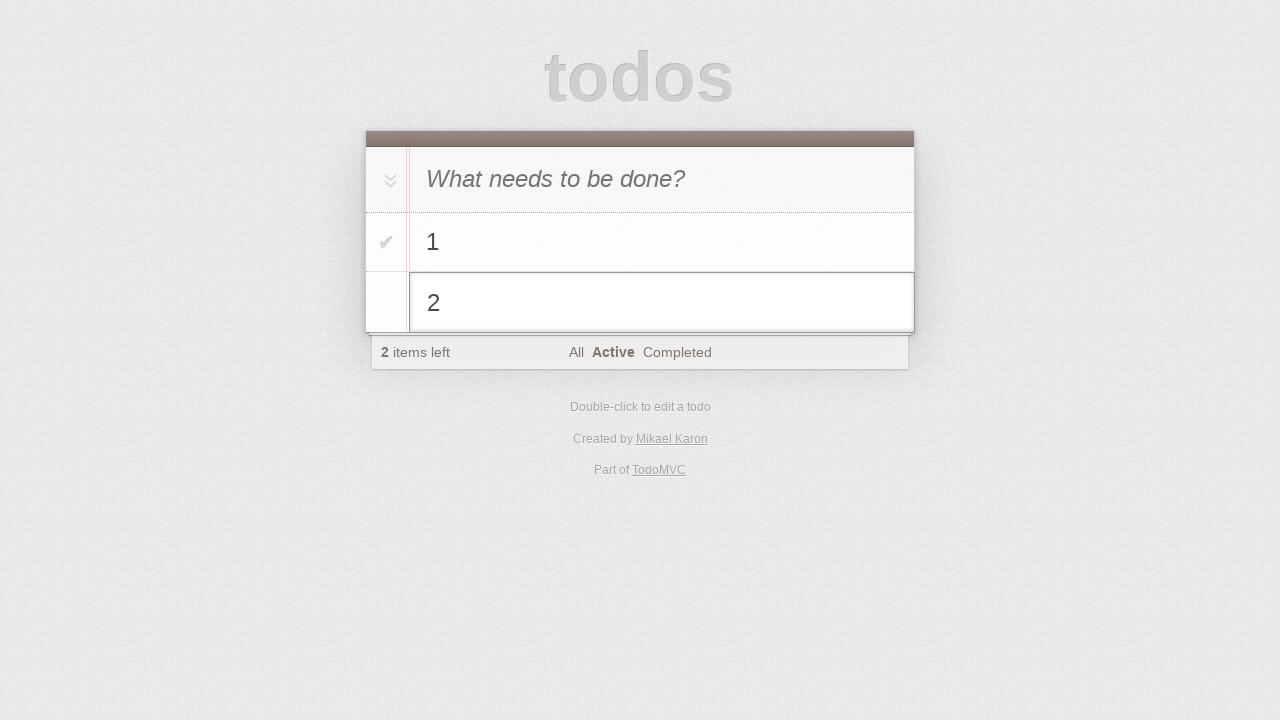

Filled edit field with '2 edit canceled' on #todo-list li.editing .edit
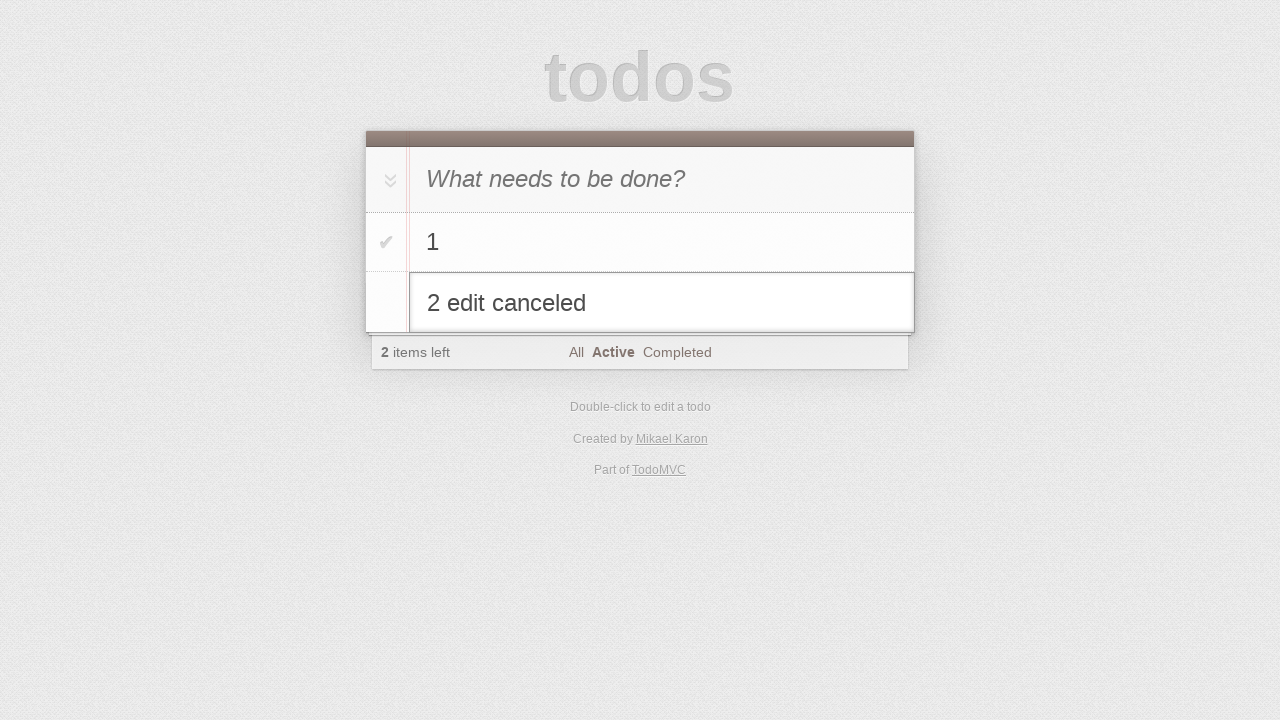

Pressed Escape to cancel the edit operation on #todo-list li.editing .edit
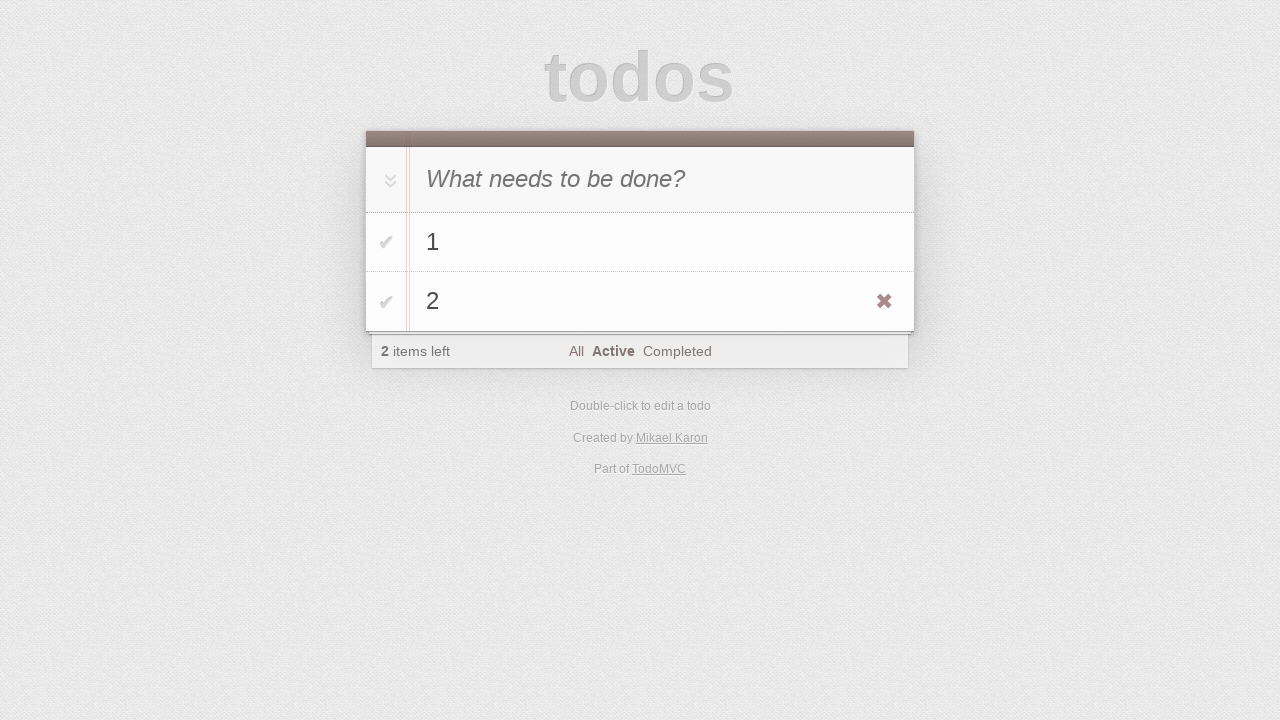

Verified that items left count shows '2'
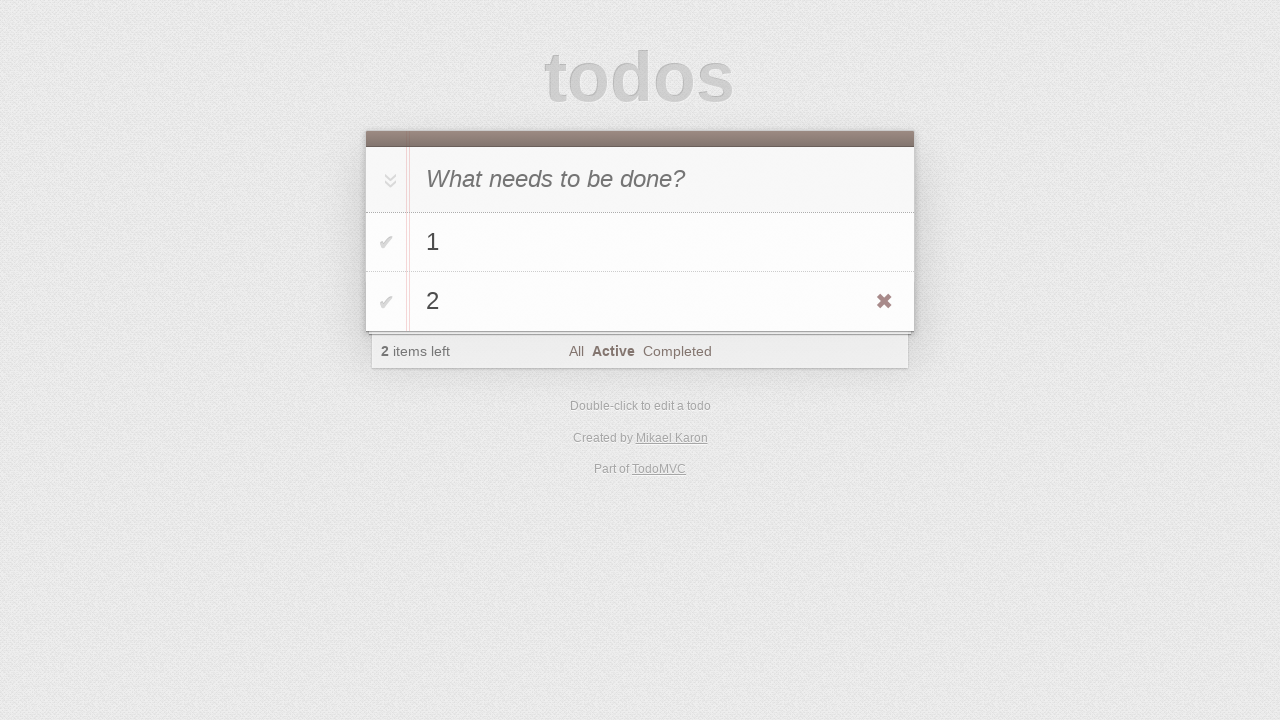

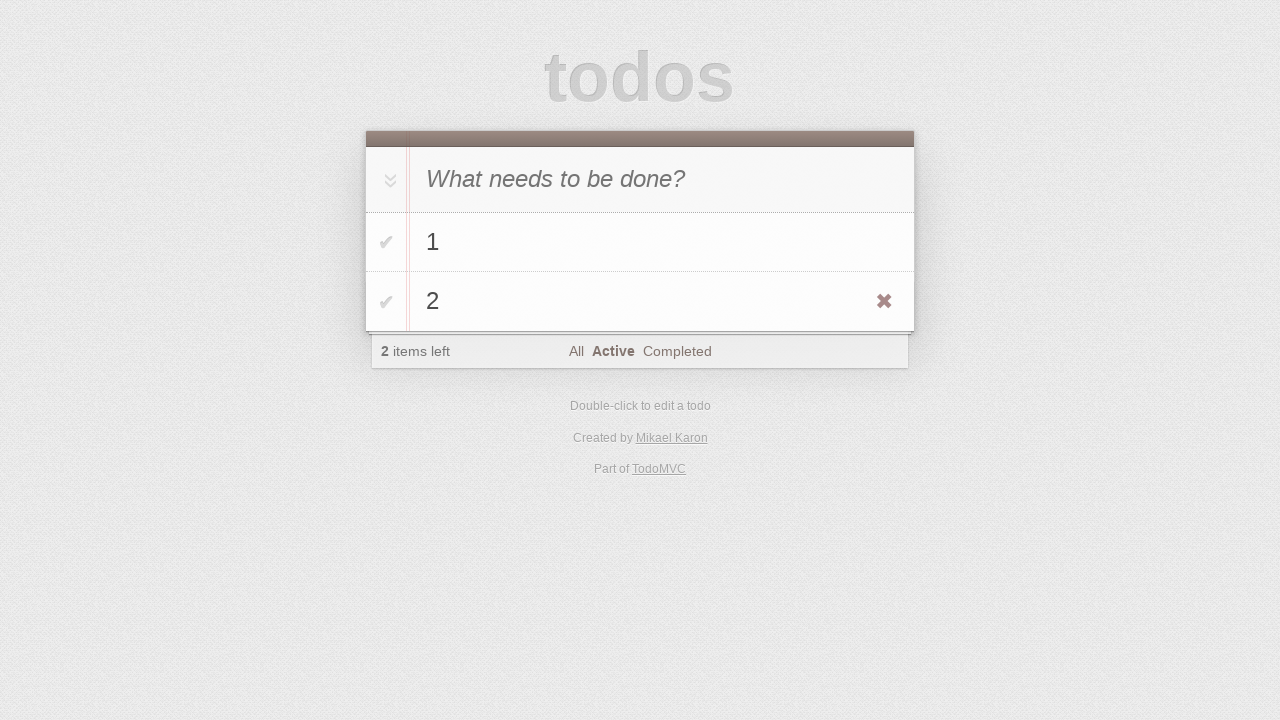